Tests form validation on first step of onboarding by clicking proceed without selecting any options and verifying error message appears

Starting URL: https://staging.hemie.org/

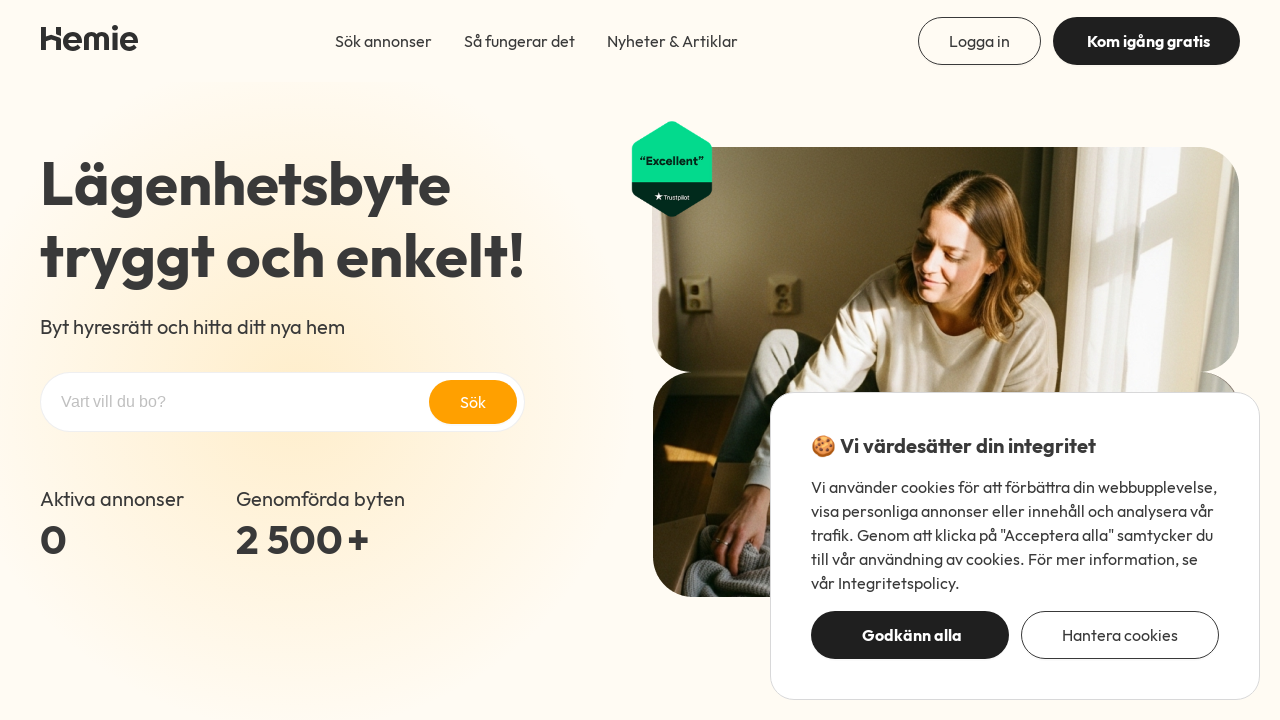

Waited for 'Kom igång gratis' button to appear
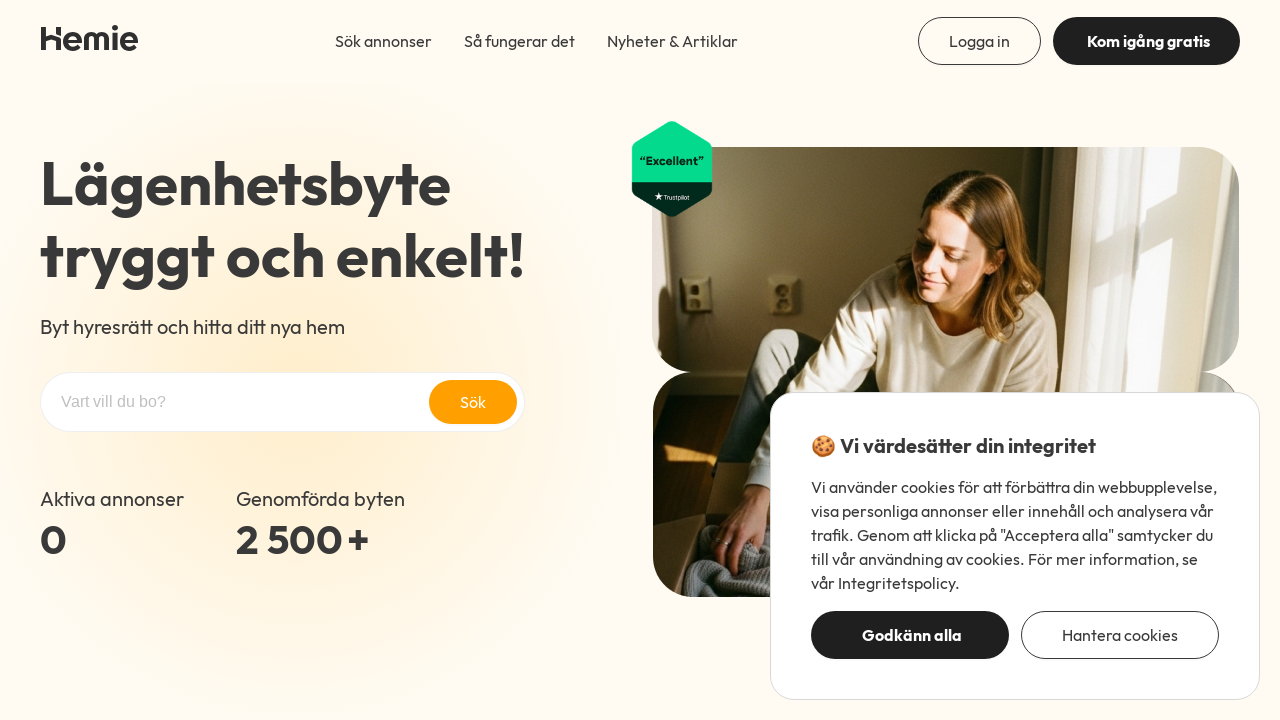

Clicked 'Kom igång gratis' button to start onboarding at (1148, 41) on xpath=//span[contains(text(), 'Kom igång gratis')]
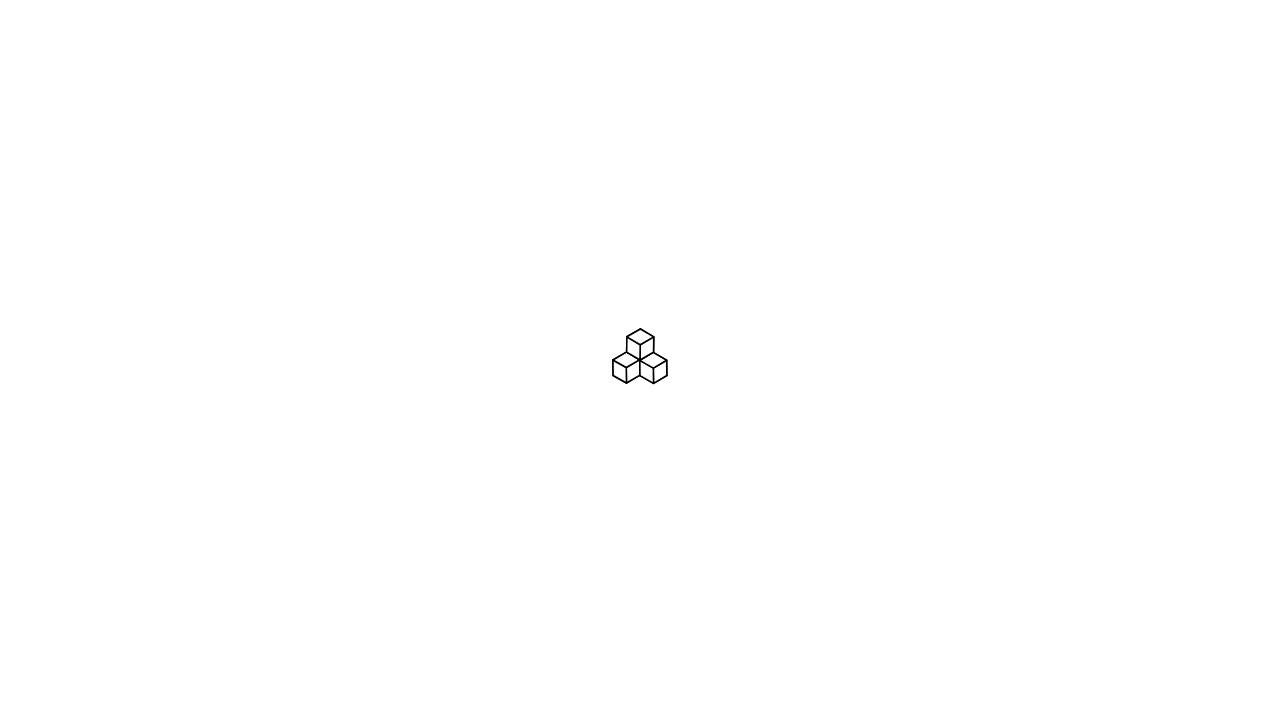

Onboarding page loaded with 'Hur vill du bo?' heading
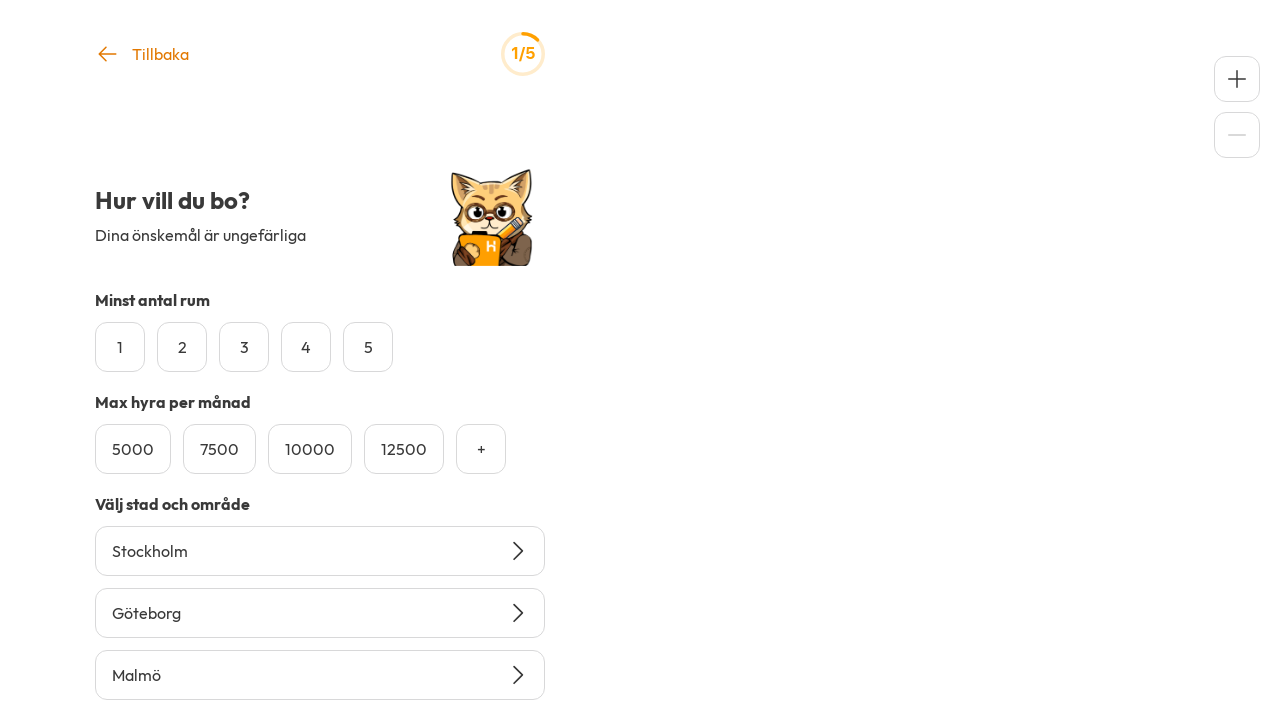

Clicked 'Gå vidare' button without selecting any housing options at (322, 686) on xpath=//span[contains(text(), 'Gå vidare')]
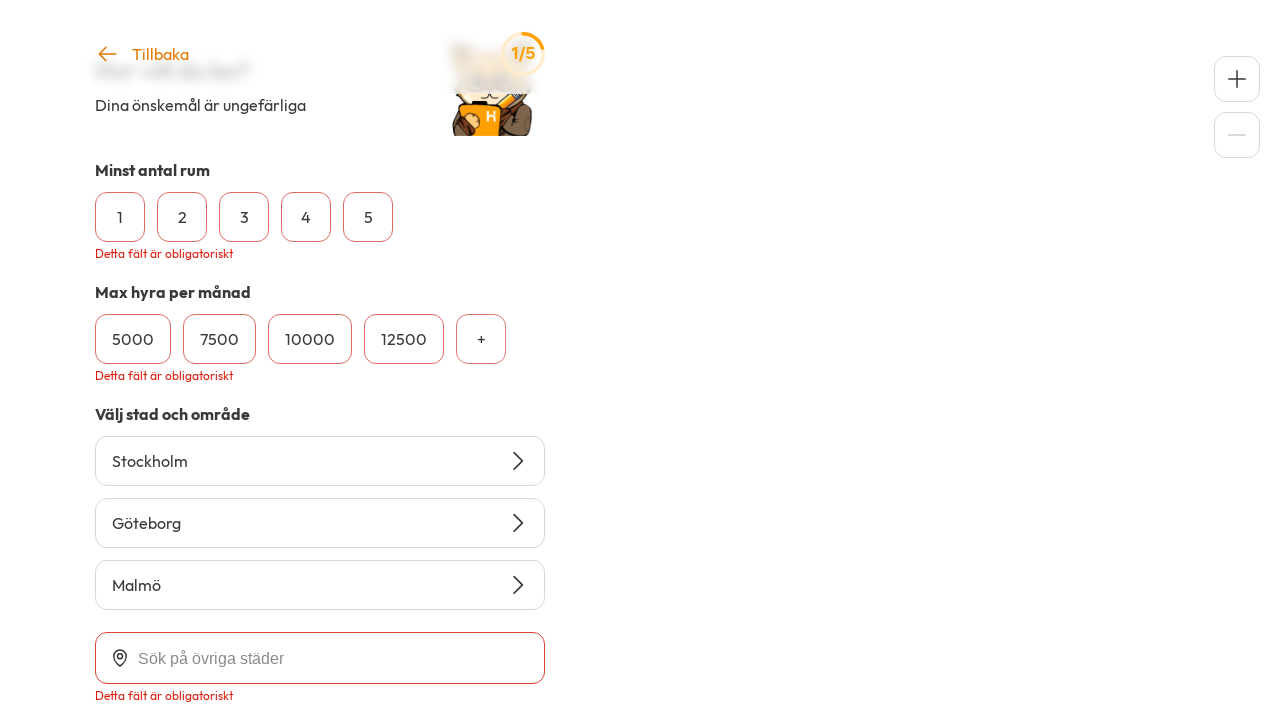

Form validation error message appeared: 'Detta fält är obligatoriskt'
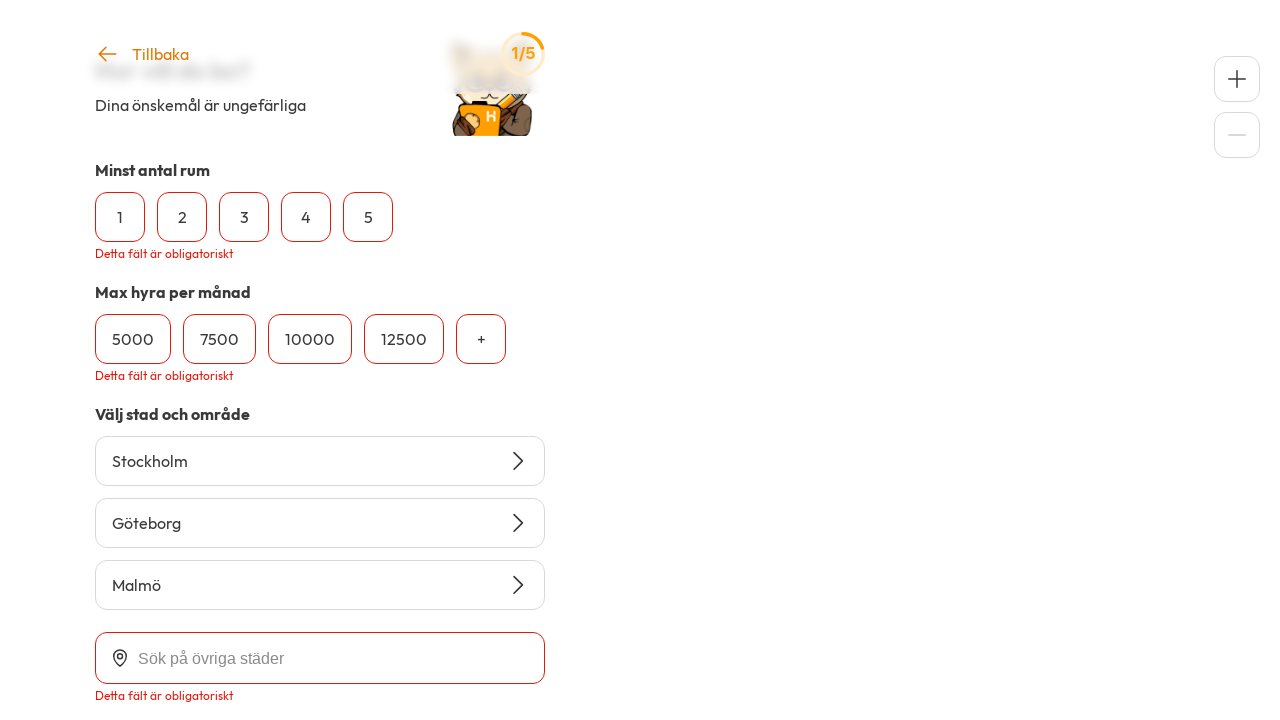

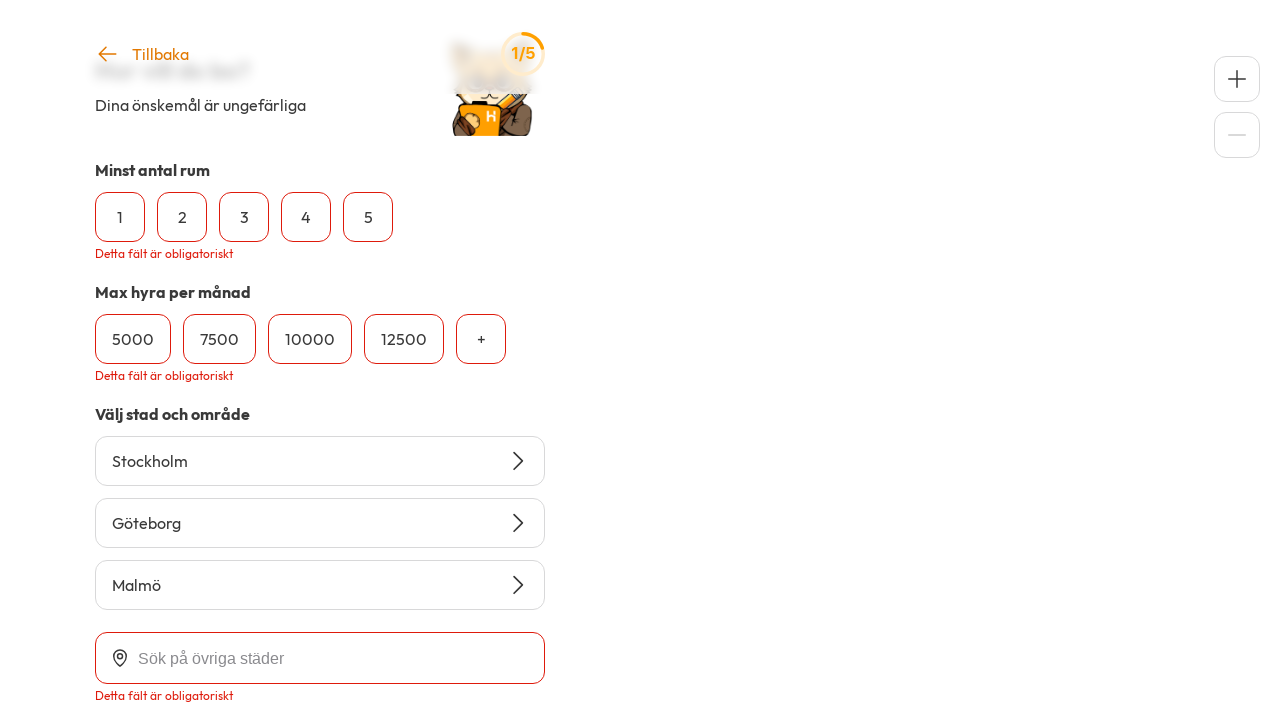